Performs hover action over an element to trigger tooltip display

Starting URL: https://demoqa.com/tool-tips

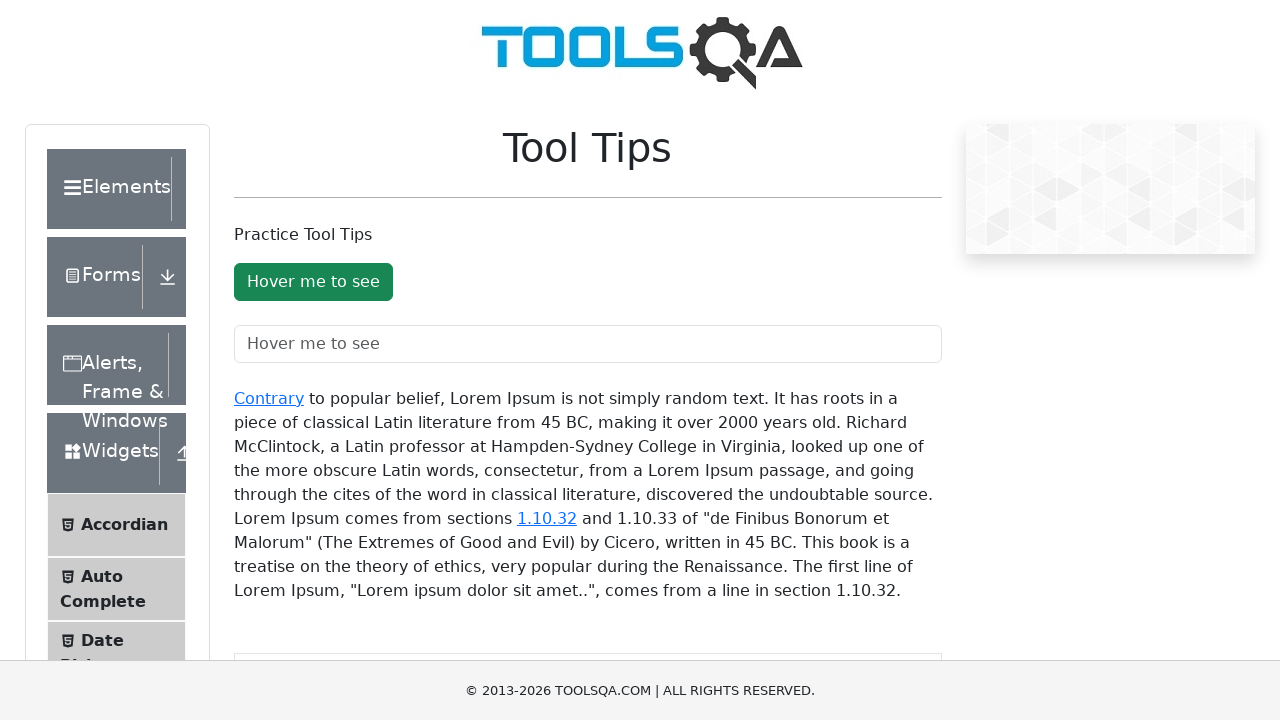

Hovered over the tooltip button to trigger tooltip display at (313, 282) on #toolTipButton
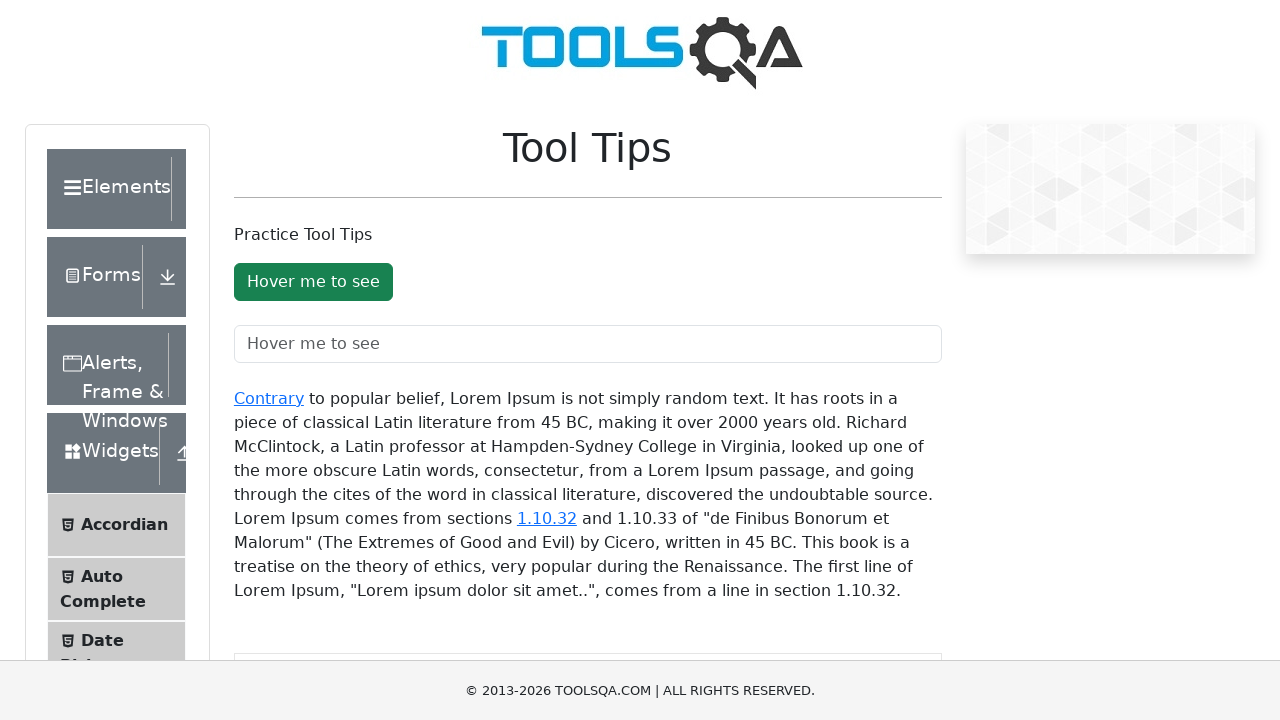

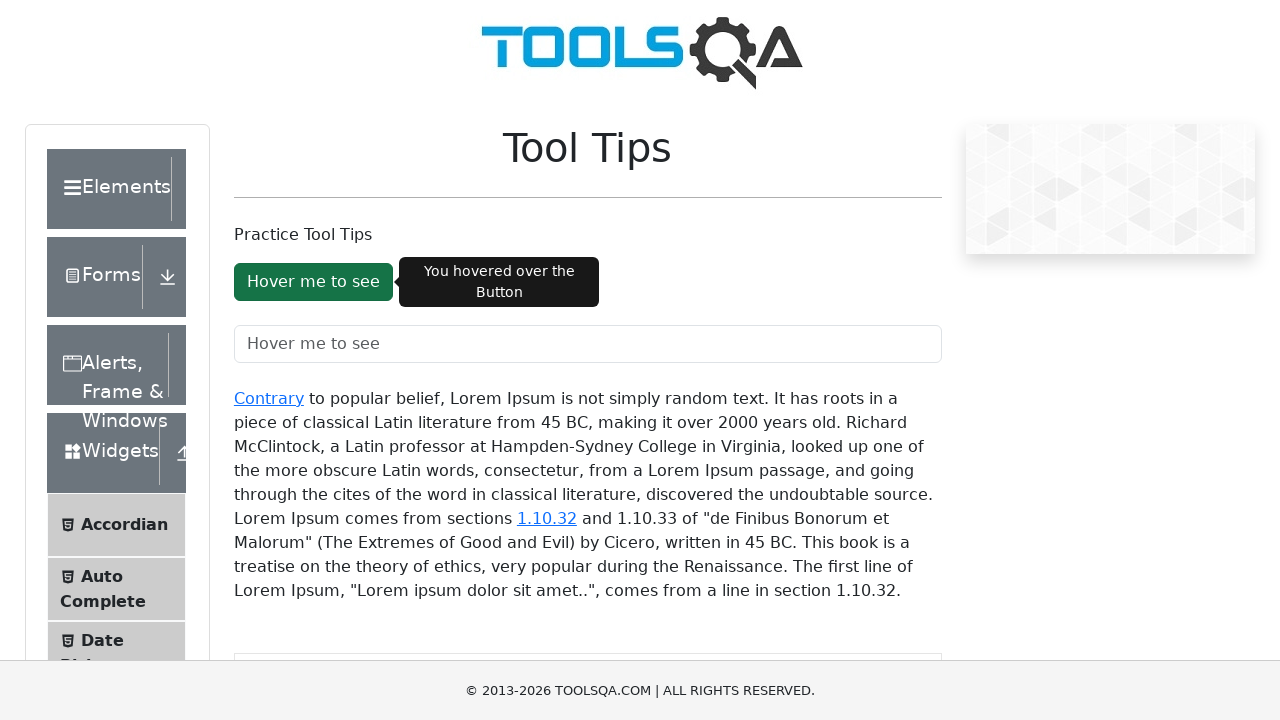